Tests handling of a JavaScript confirm dialog by clicking the confirm button, verifying the message, and dismissing it

Starting URL: https://the-internet.herokuapp.com/javascript_alerts

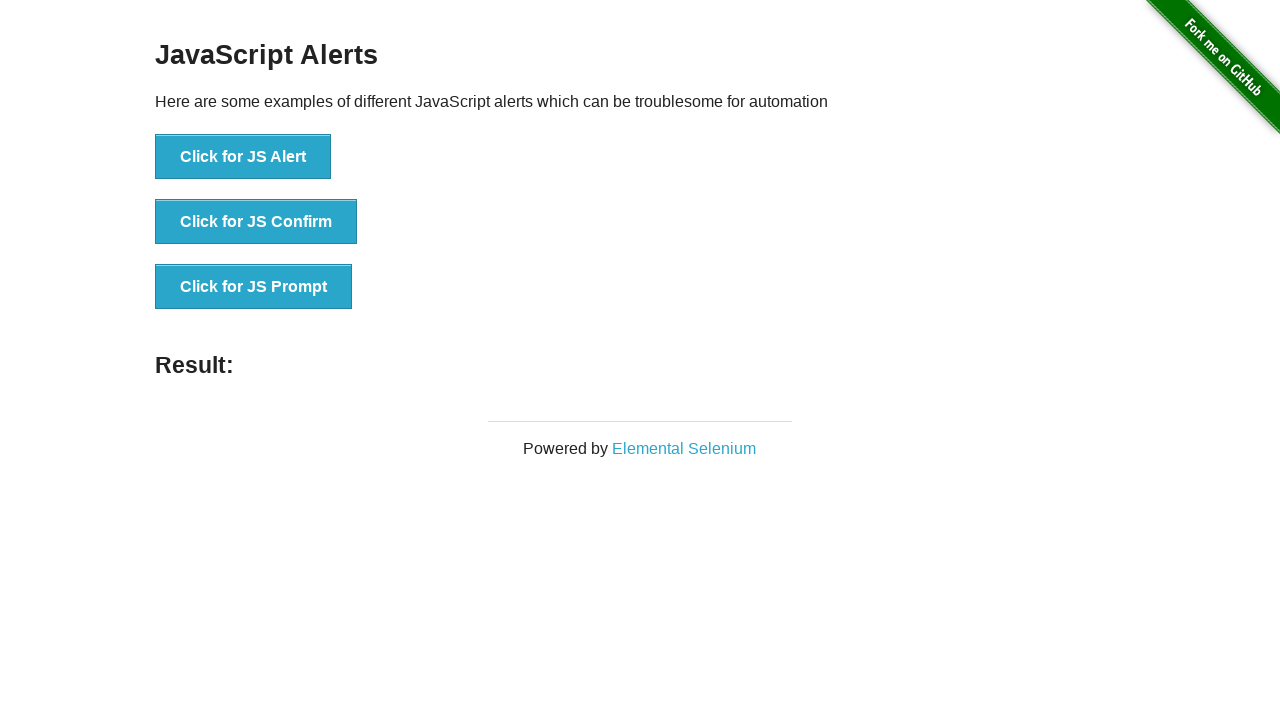

Clicked button to trigger JavaScript confirm dialog at (256, 222) on xpath=//button[text()='Click for JS Confirm']
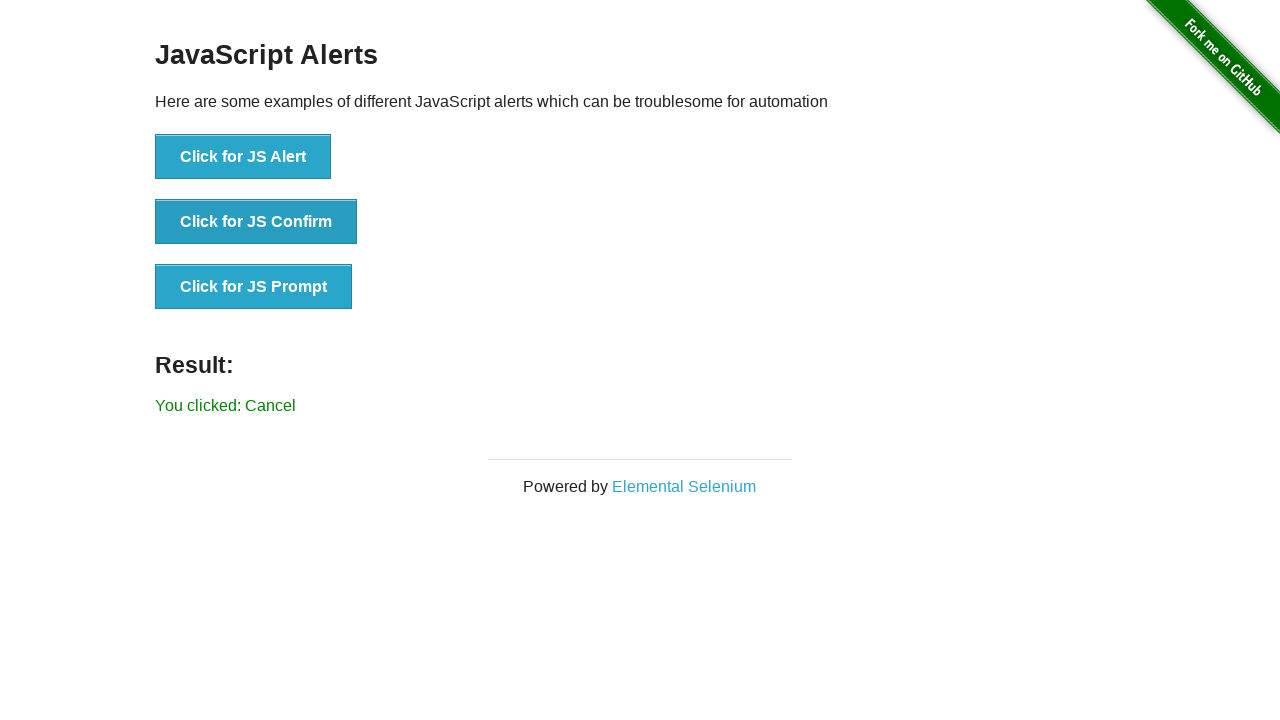

Set up dialog handler to dismiss the confirm dialog
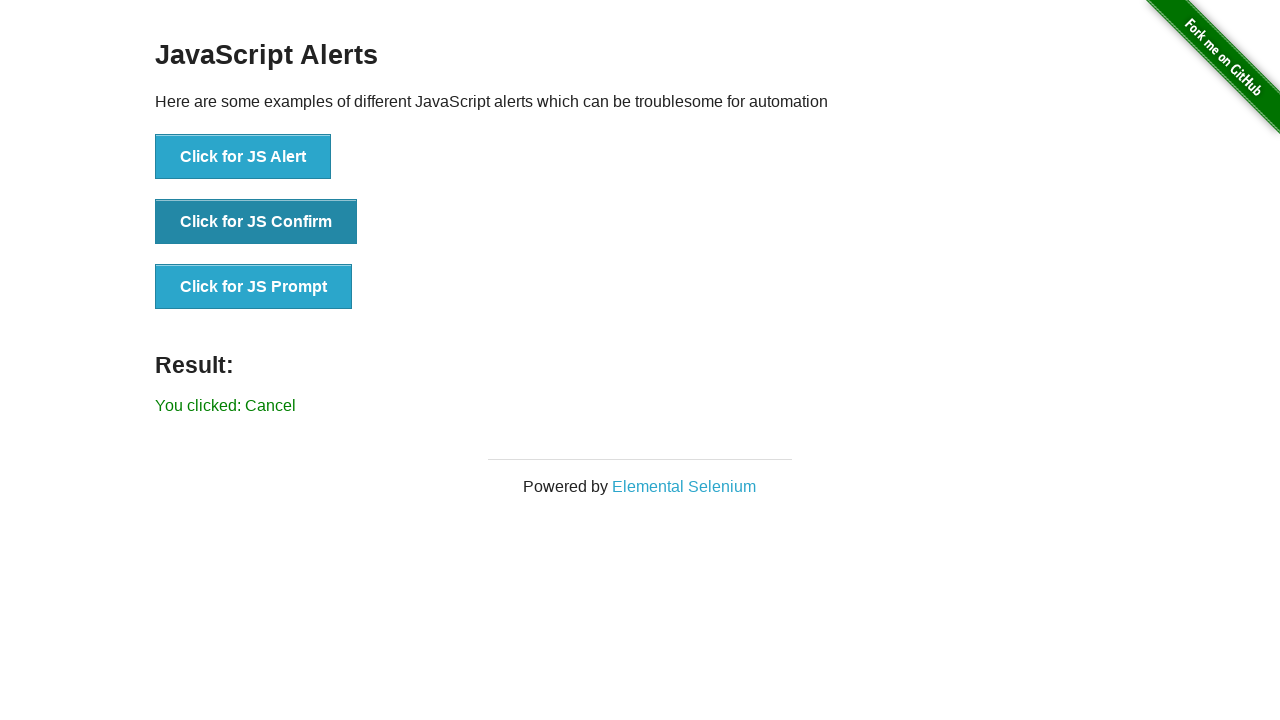

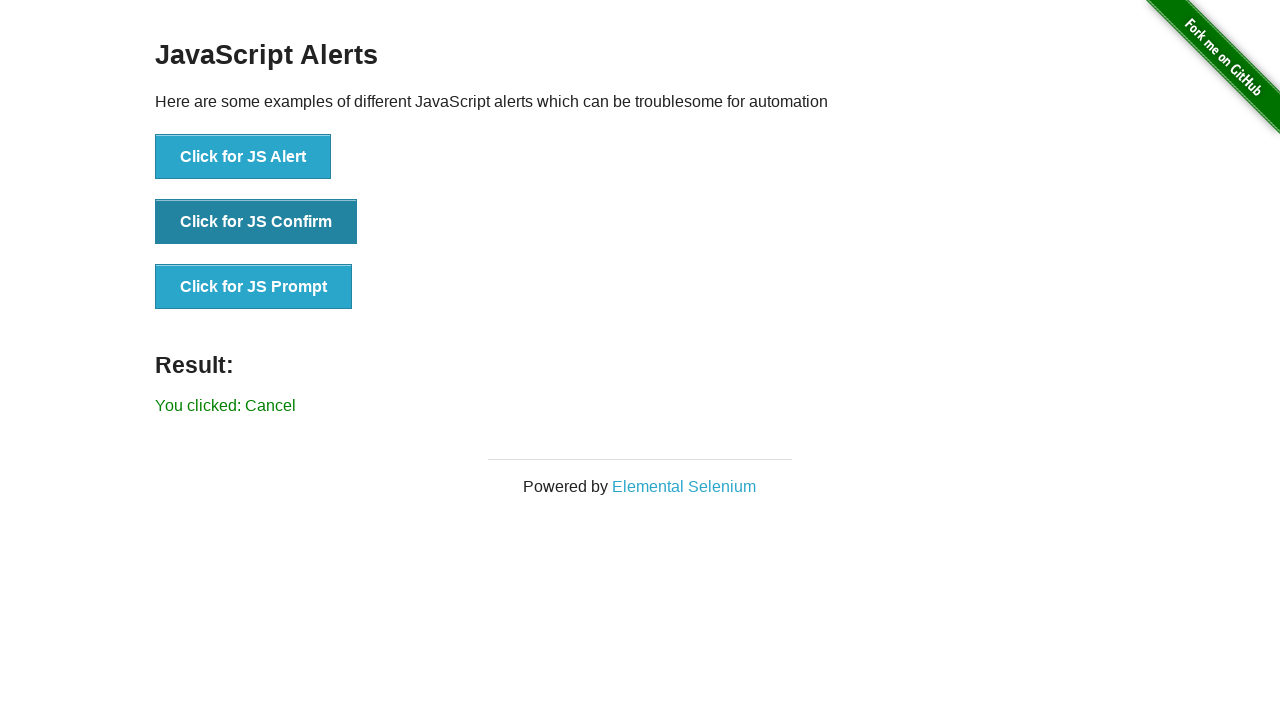